Navigates to WiseQuarter.com and verifies the page loads by checking the title is present

Starting URL: https://www.wisequarter.com

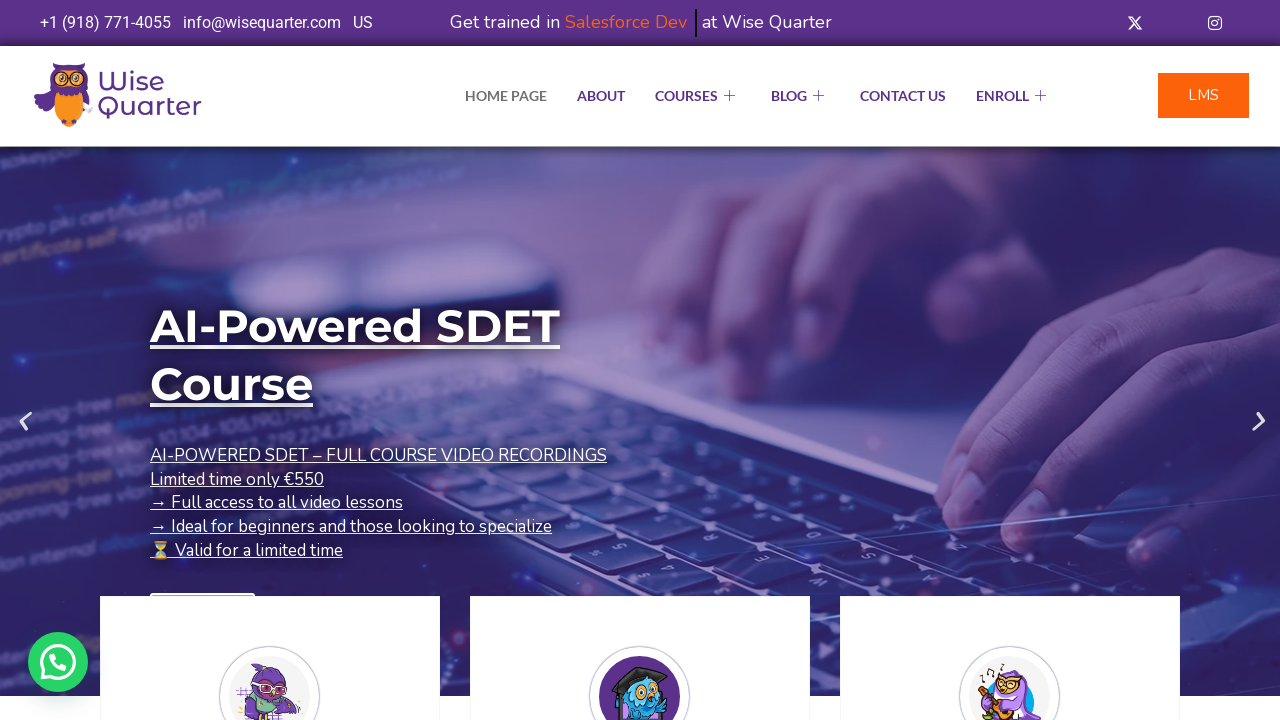

Navigated to https://www.wisequarter.com
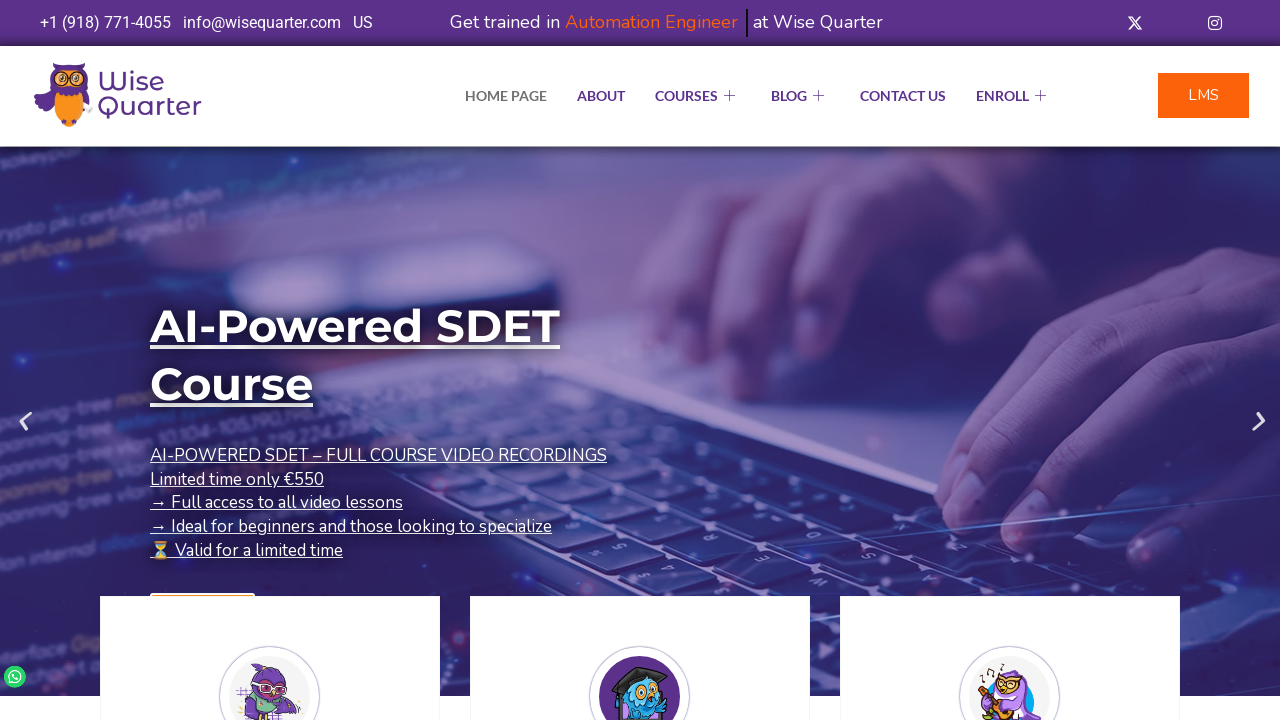

Page reached domcontentloaded state
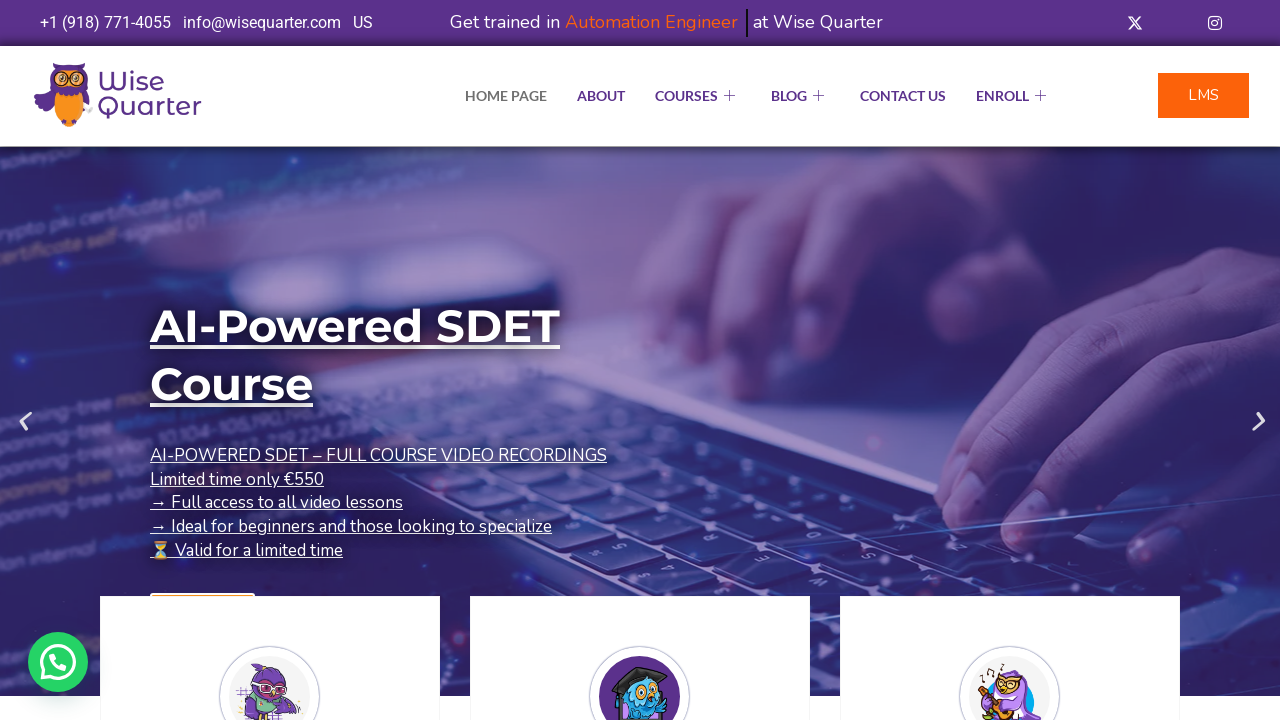

Verified page title is present and not empty
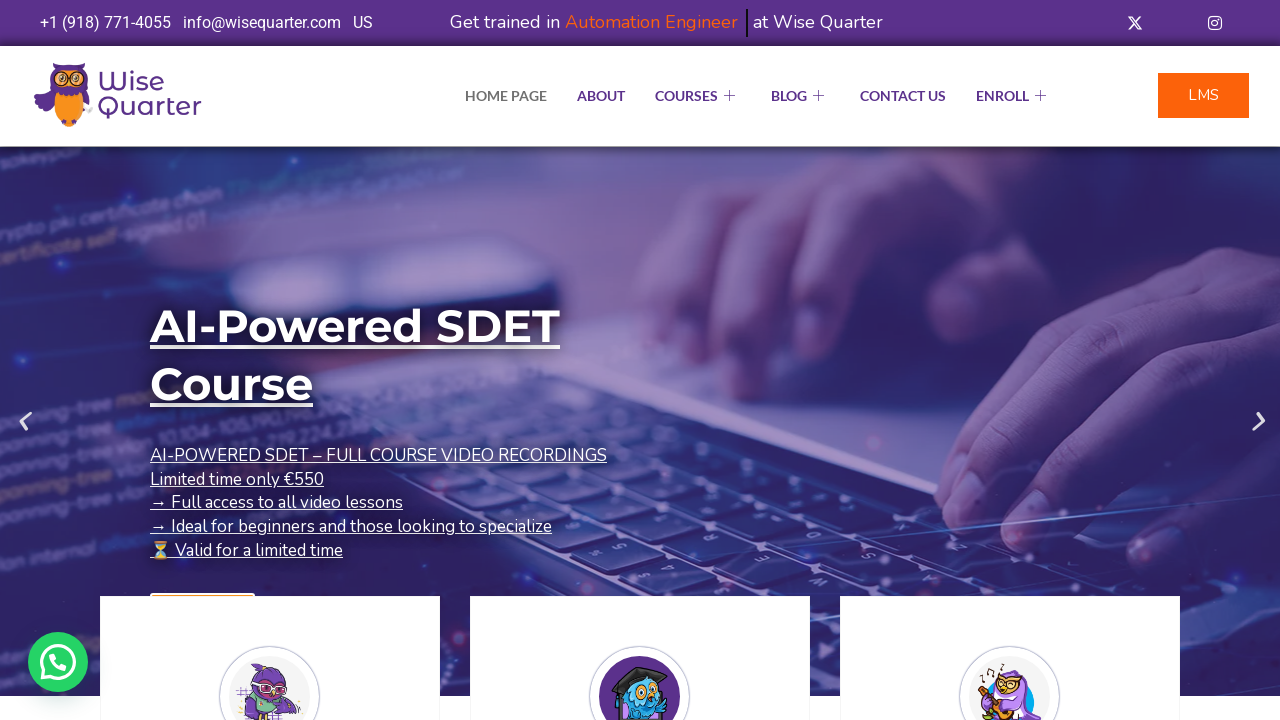

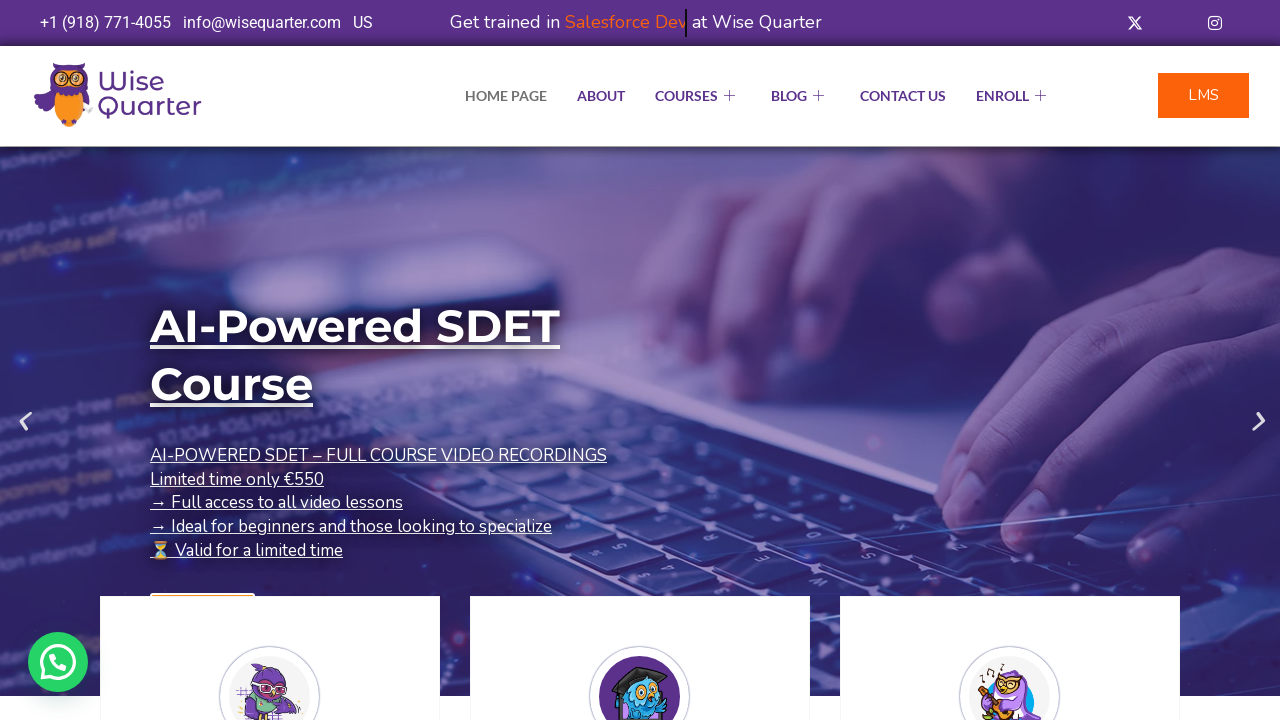